Tests a dynamic pricing page by waiting for a specific price, booking when the price reaches $100, solving a mathematical calculation, and submitting the answer

Starting URL: http://suninjuly.github.io/explicit_wait2.html

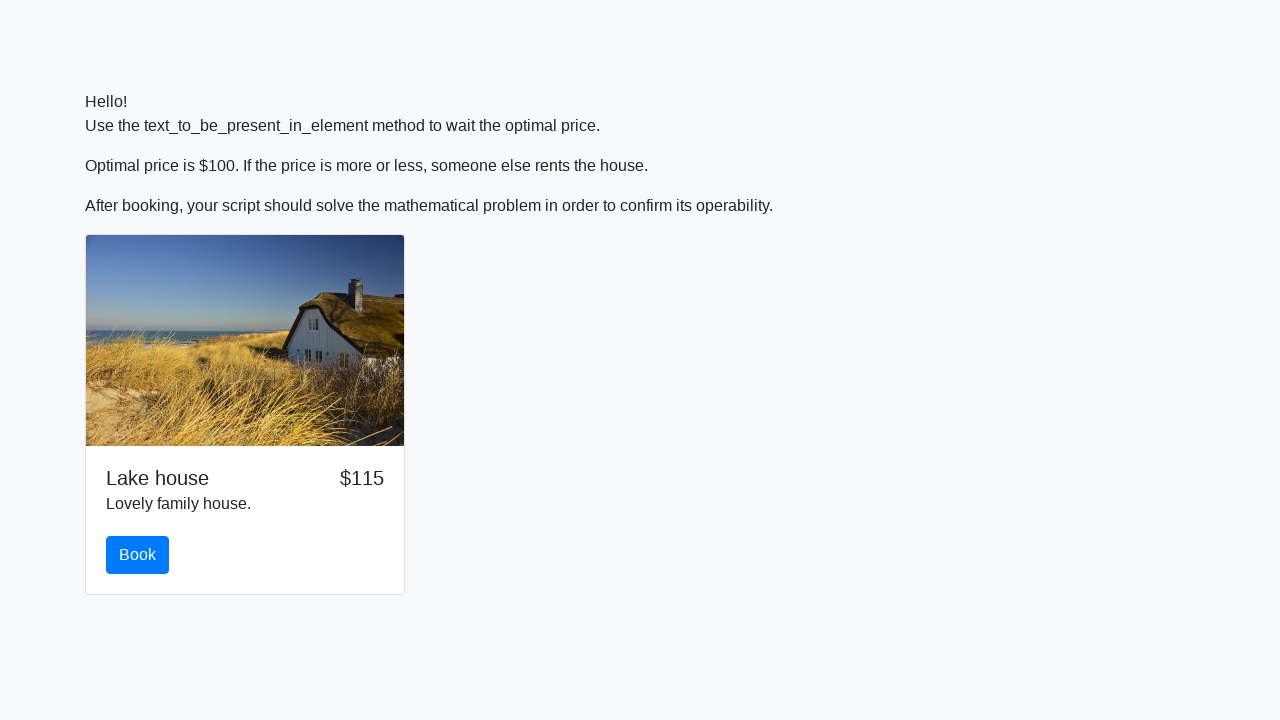

Scrolled down 100px to view the book button
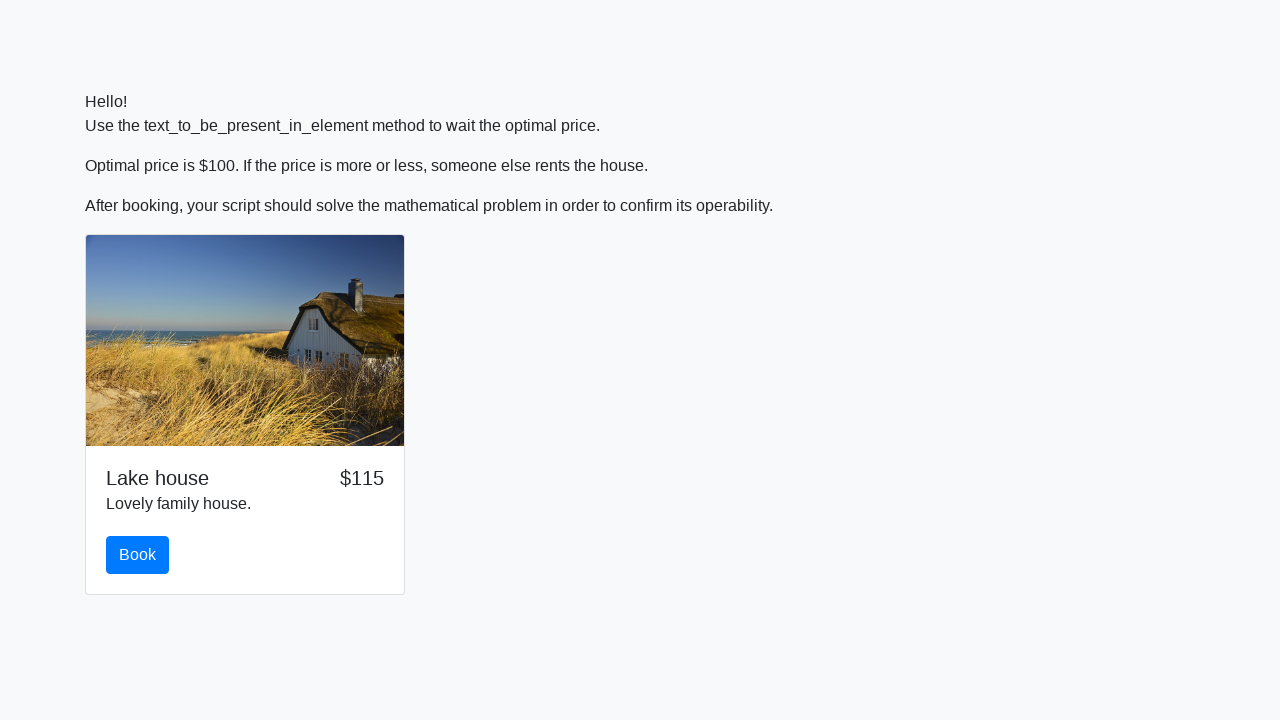

Waited for price to reach $100
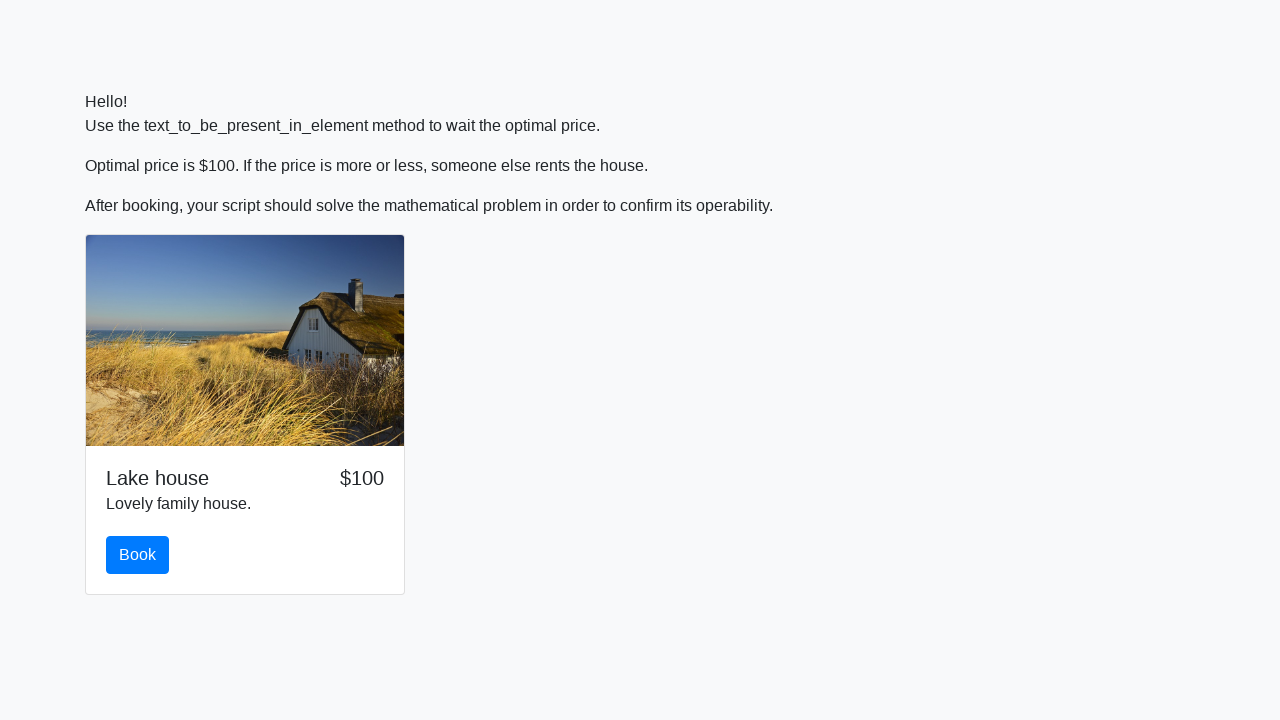

Clicked the book button when price reached $100 at (138, 555) on #book
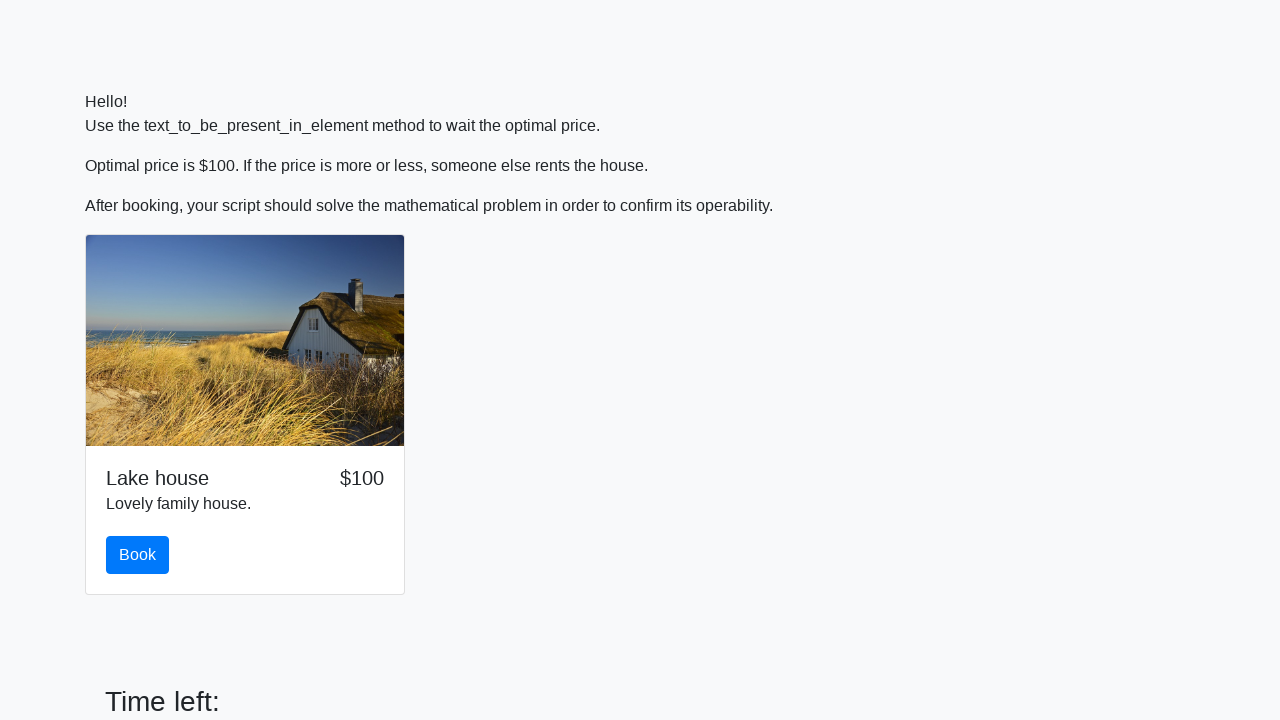

Scrolled down 100px to view the math problem
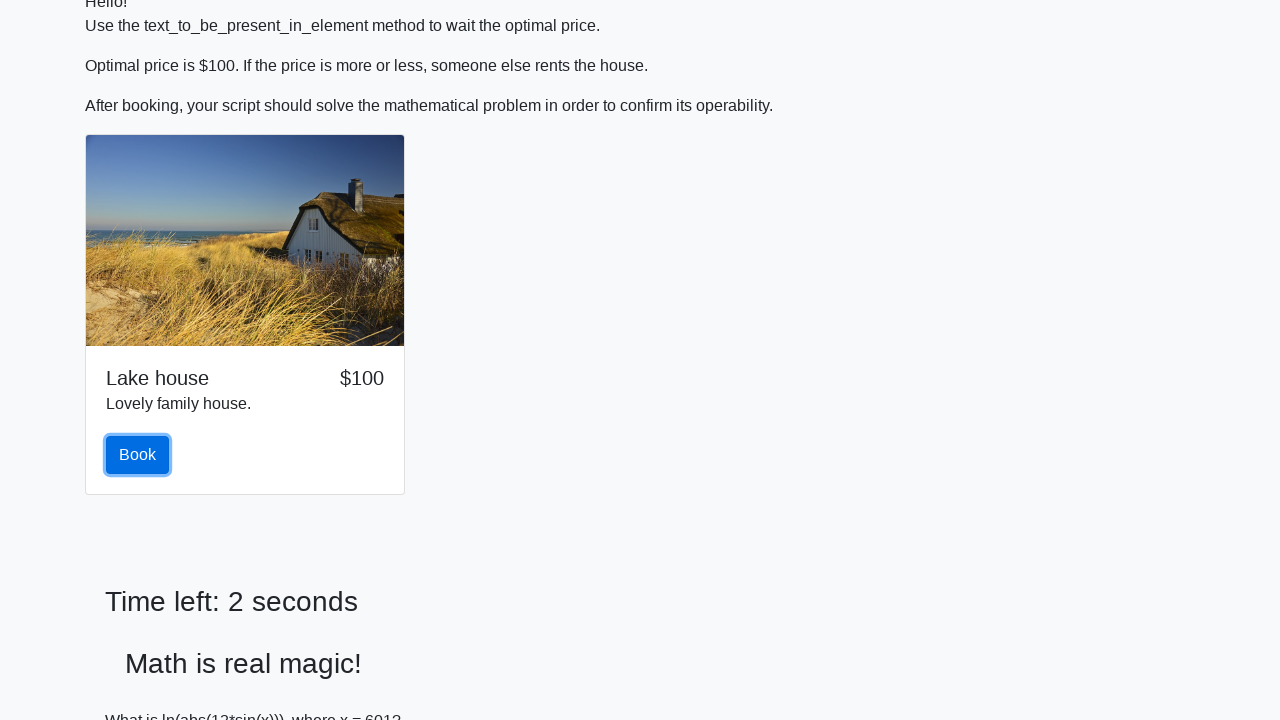

Retrieved x value from input field: 601
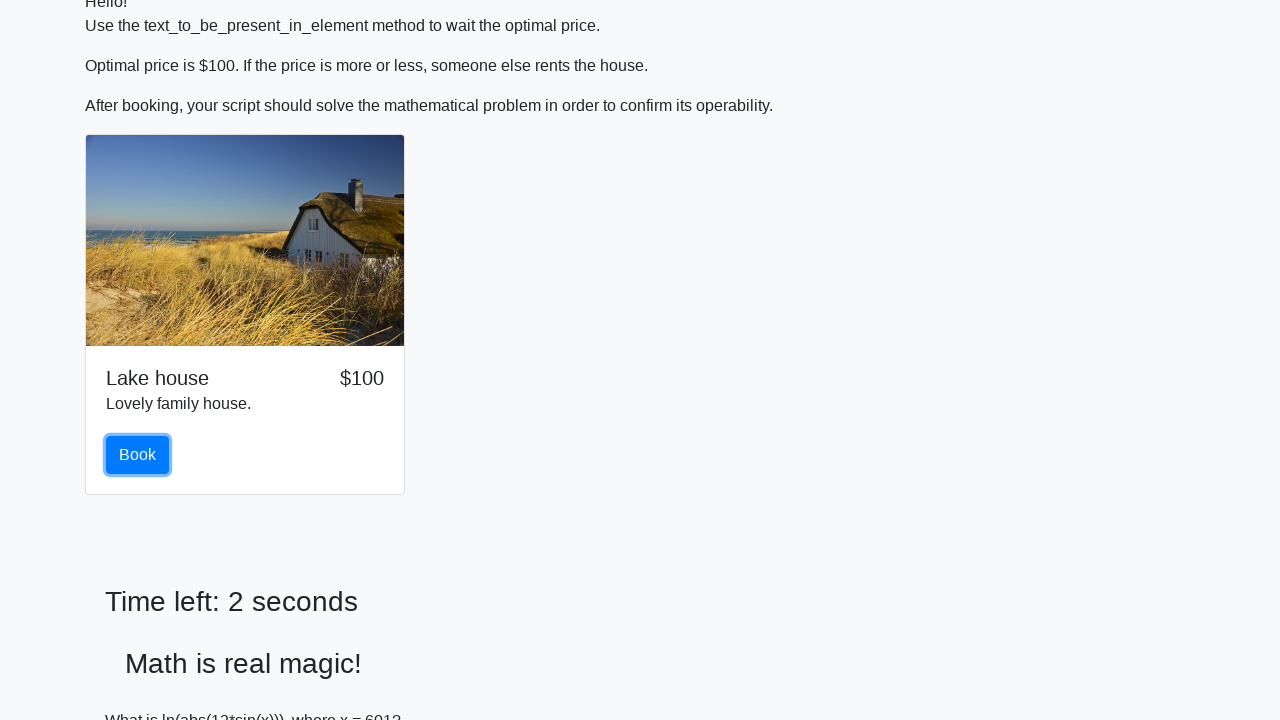

Calculated mathematical answer: 2.282517958364246
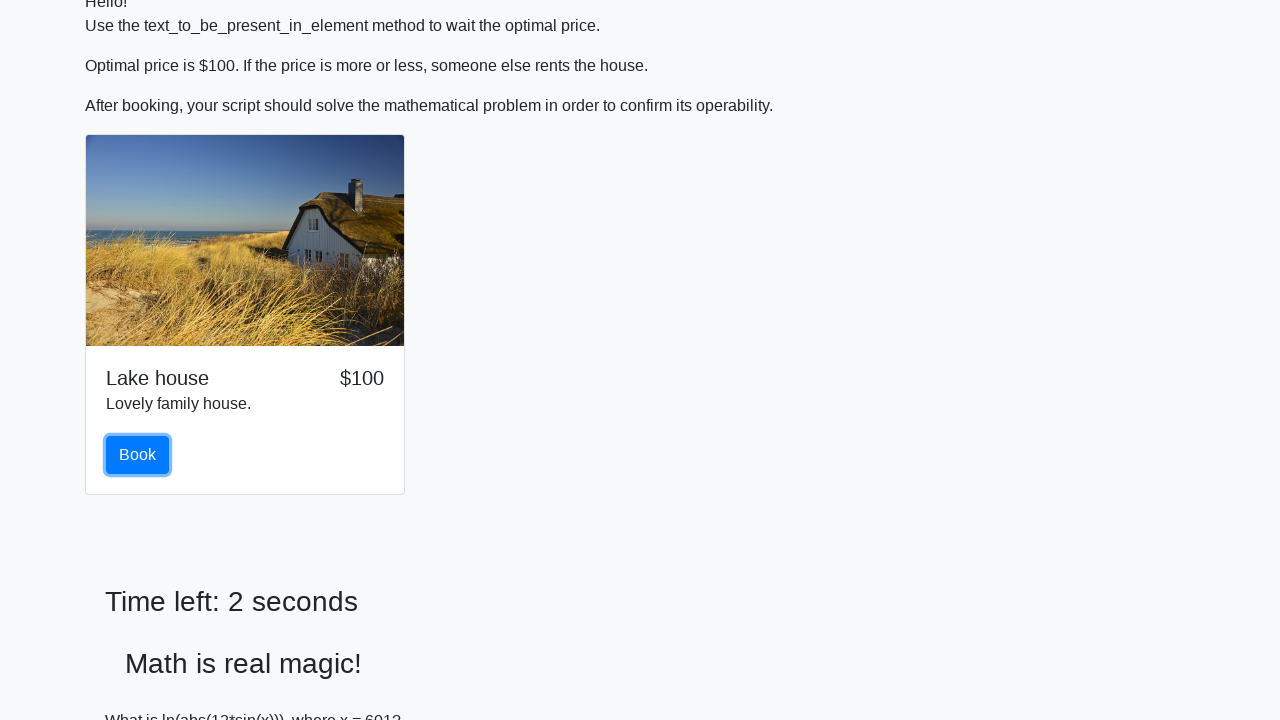

Filled answer field with calculated value: 2.282517958364246 on #answer
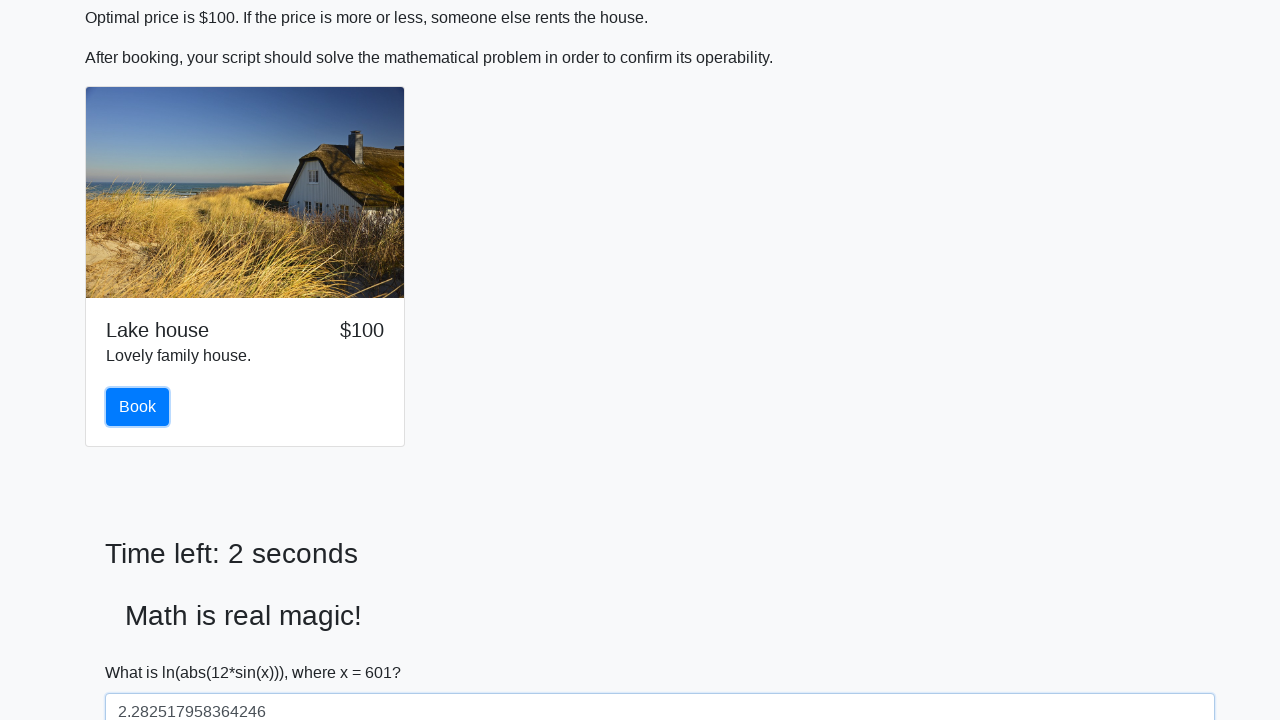

Clicked the solve button to submit the answer at (143, 651) on #solve
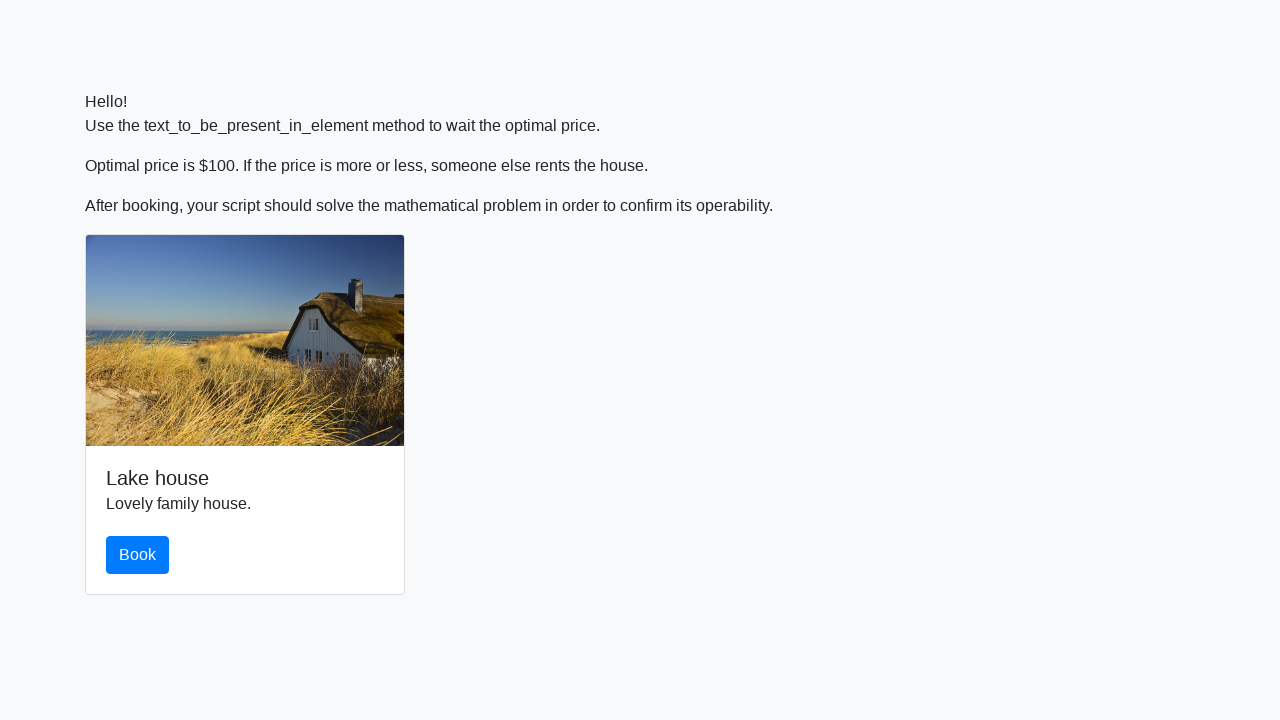

Set up alert handler to automatically accept dialogs
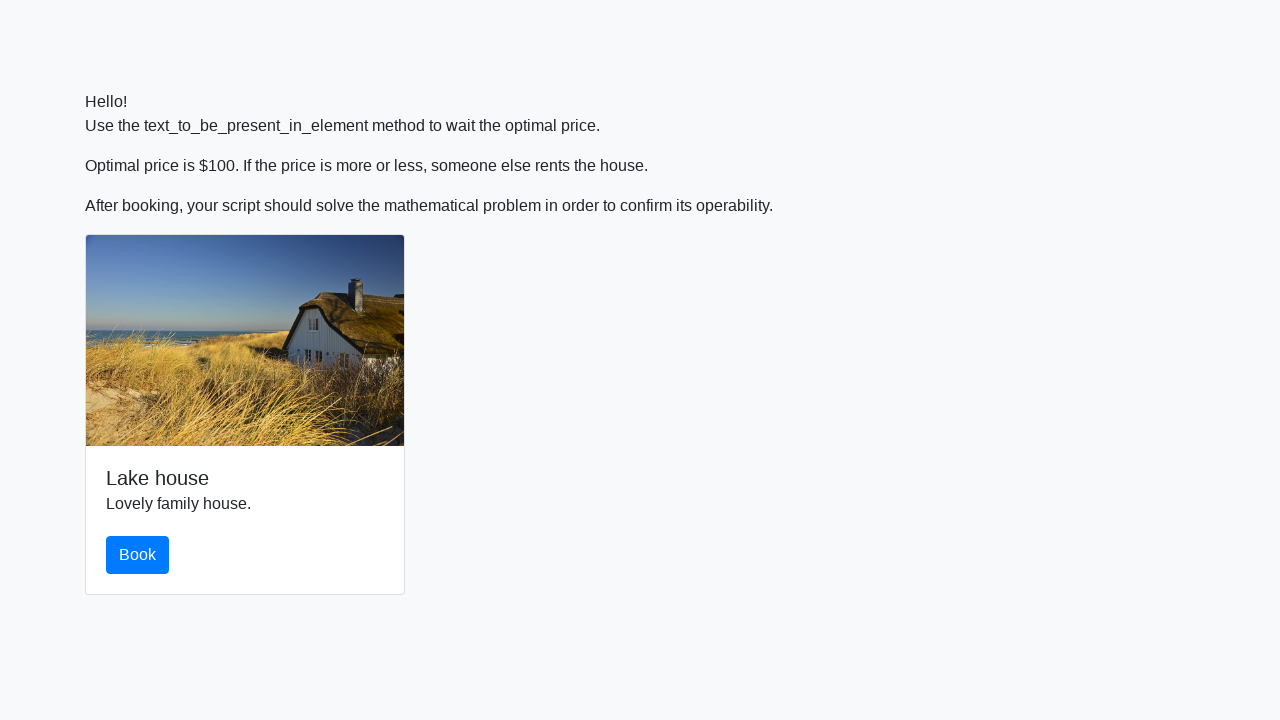

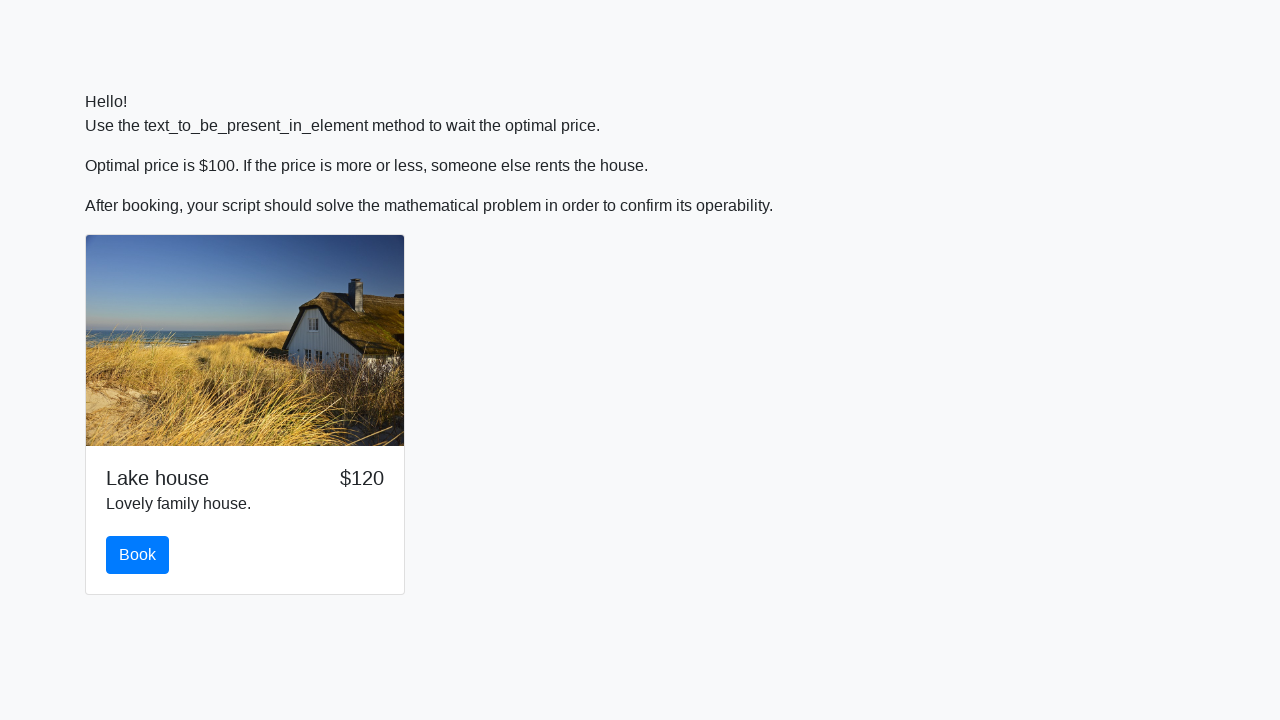